Retrieves a value from the page, calculates a mathematical result, fills in the answer, selects checkboxes and radio buttons, then submits the form

Starting URL: http://suninjuly.github.io/math.html

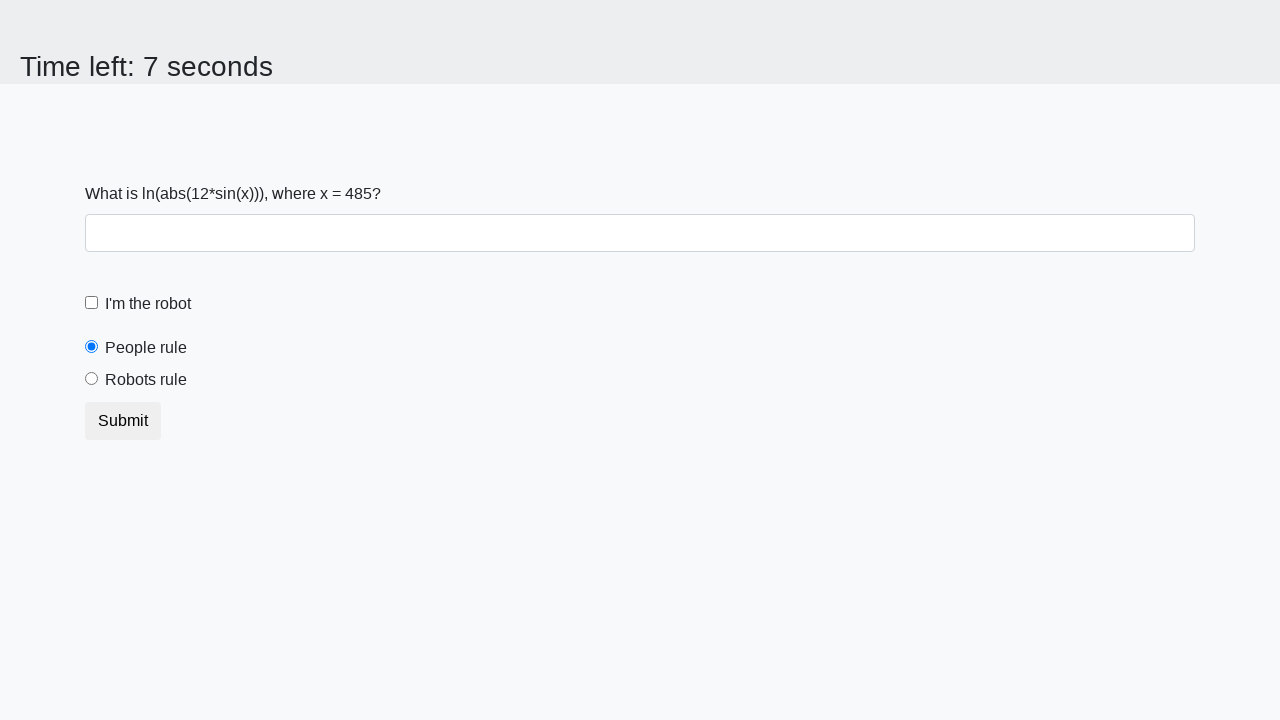

Retrieved the input value from the page
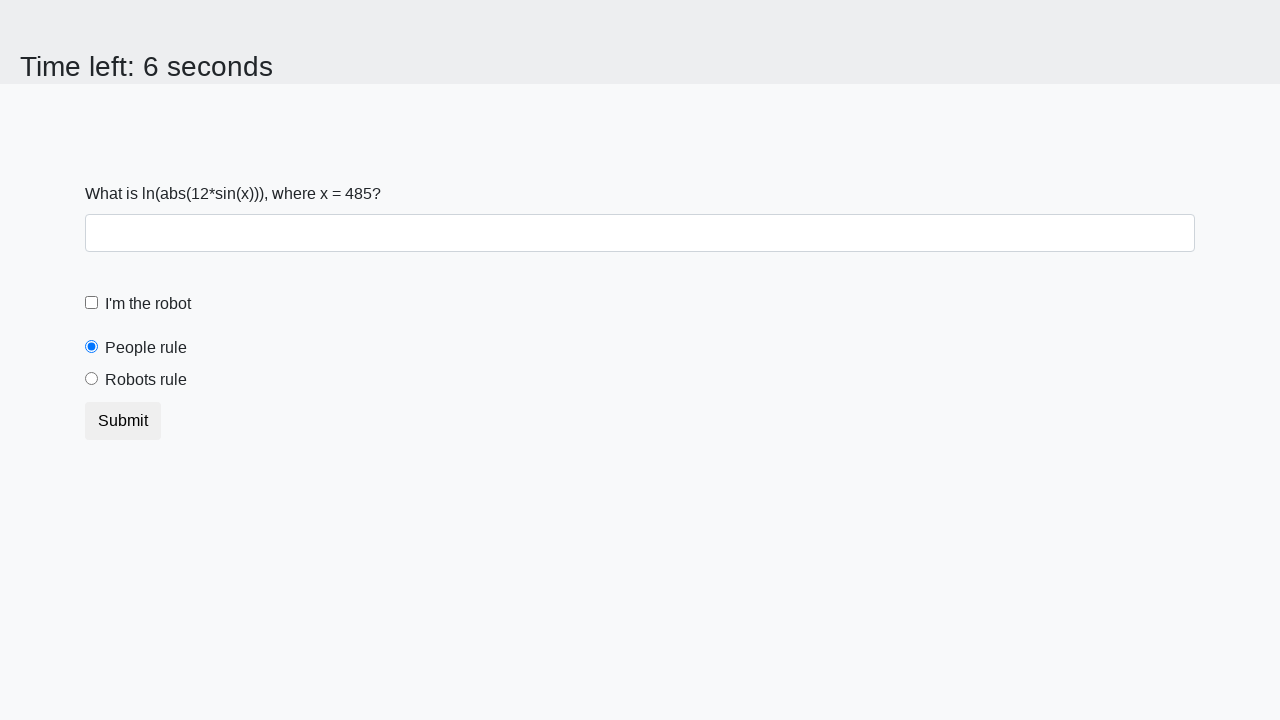

Calculated mathematical result using formula: log(abs(12*sin(x)))
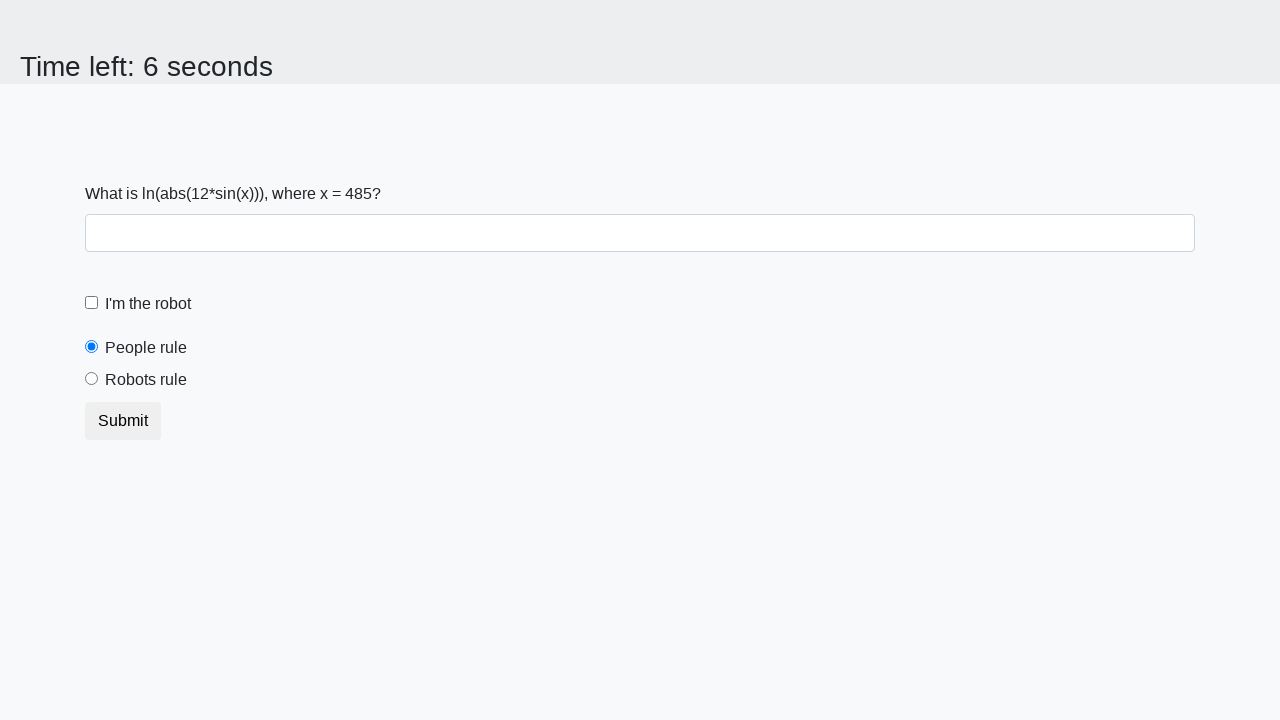

Filled answer field with calculated result on #answer
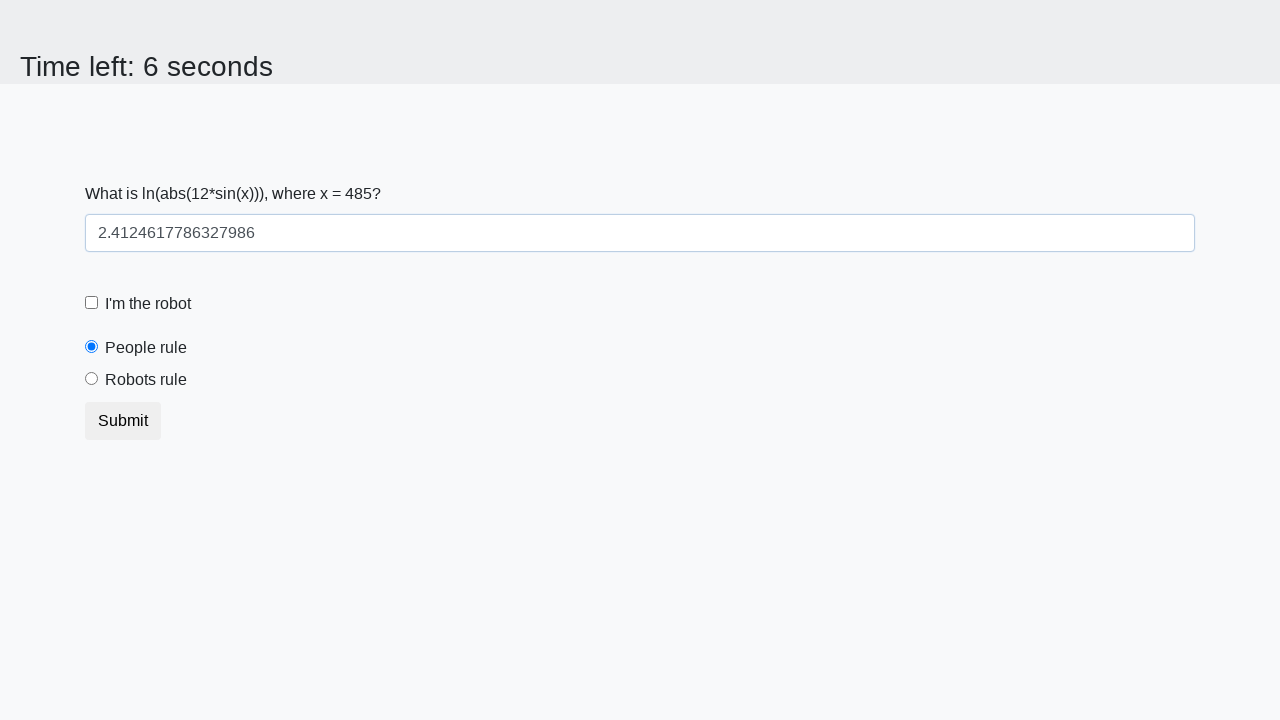

Clicked robot checkbox at (148, 304) on [for="robotCheckbox"]
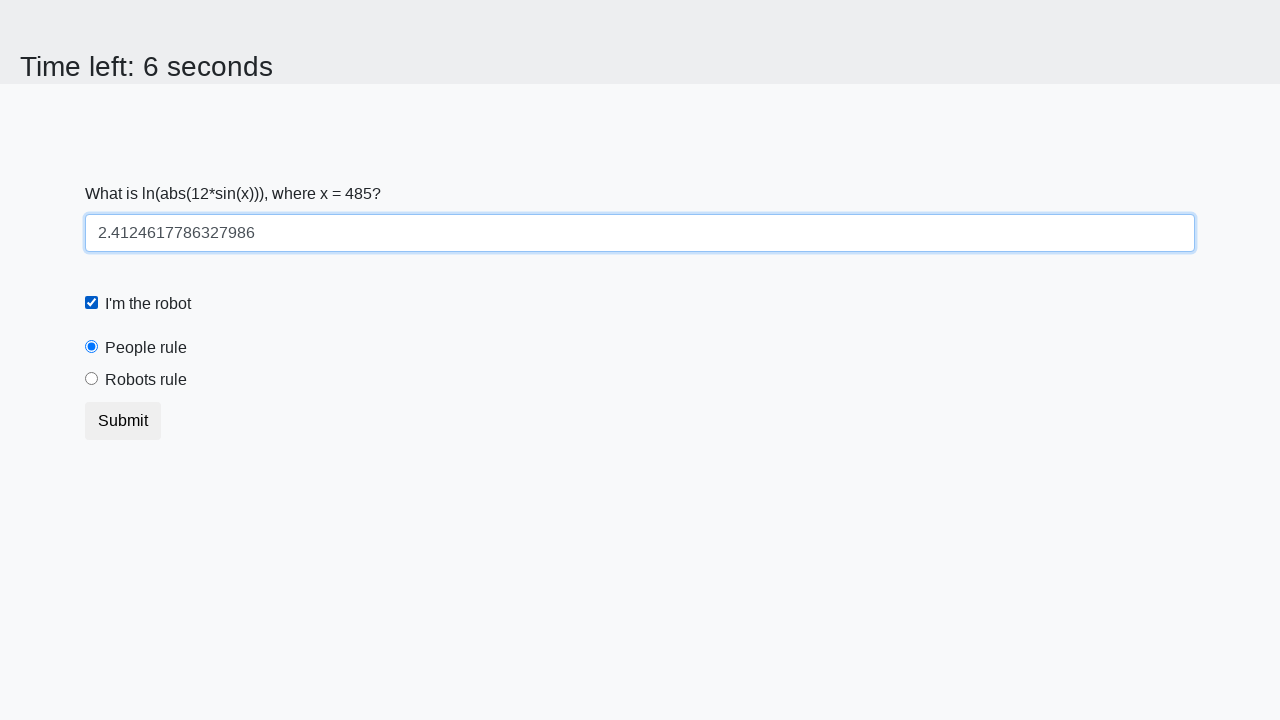

Clicked robots rule radio button at (146, 380) on [for="robotsRule"]
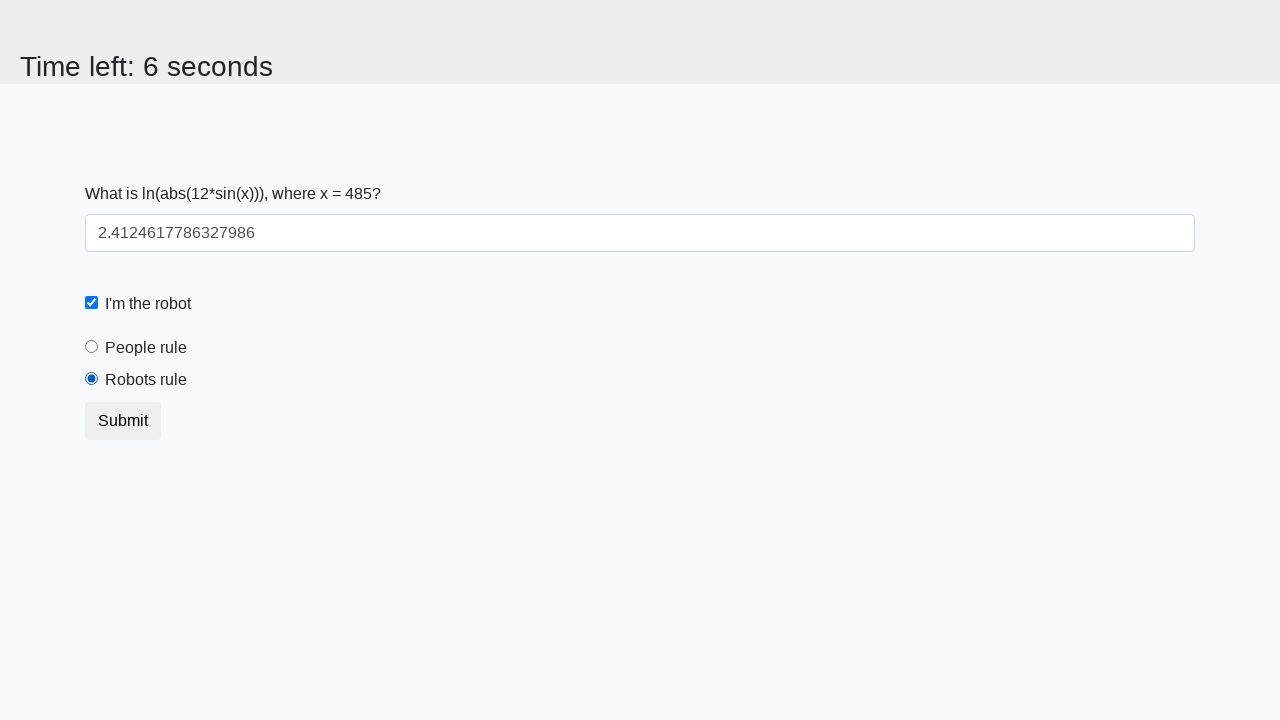

Clicked submit button to submit the form at (123, 421) on .btn-default
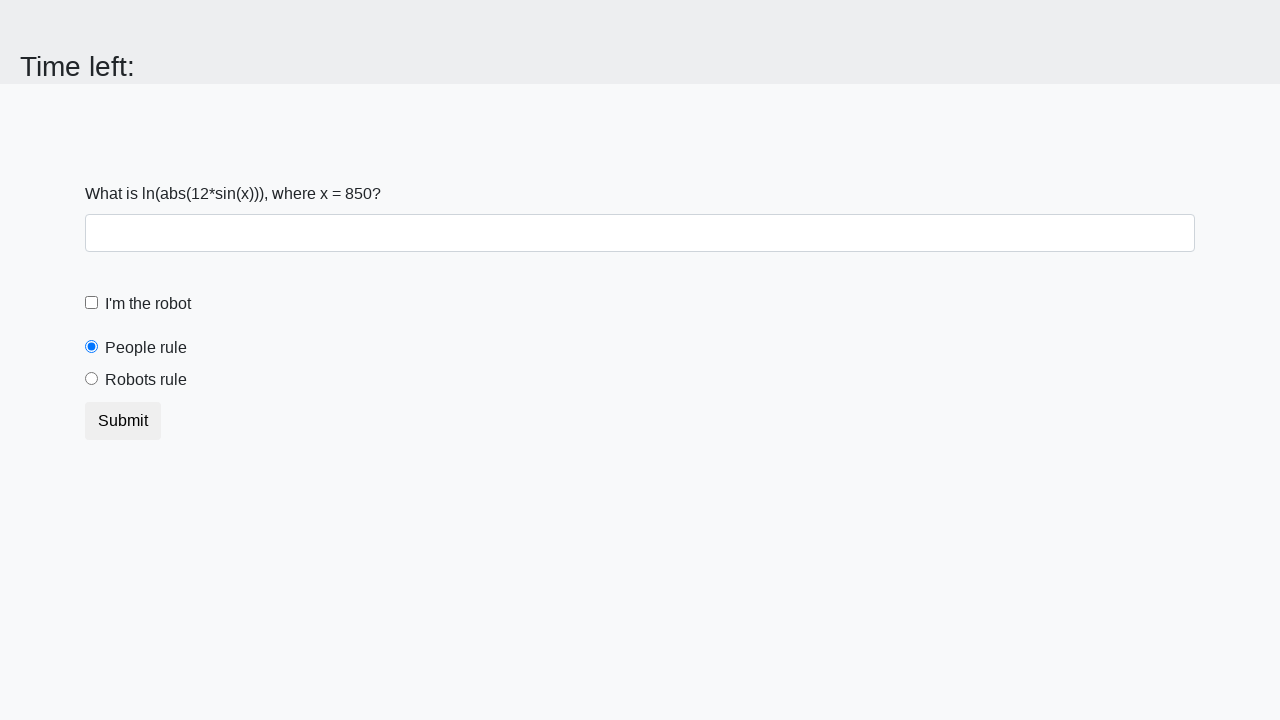

Waited for result to be displayed
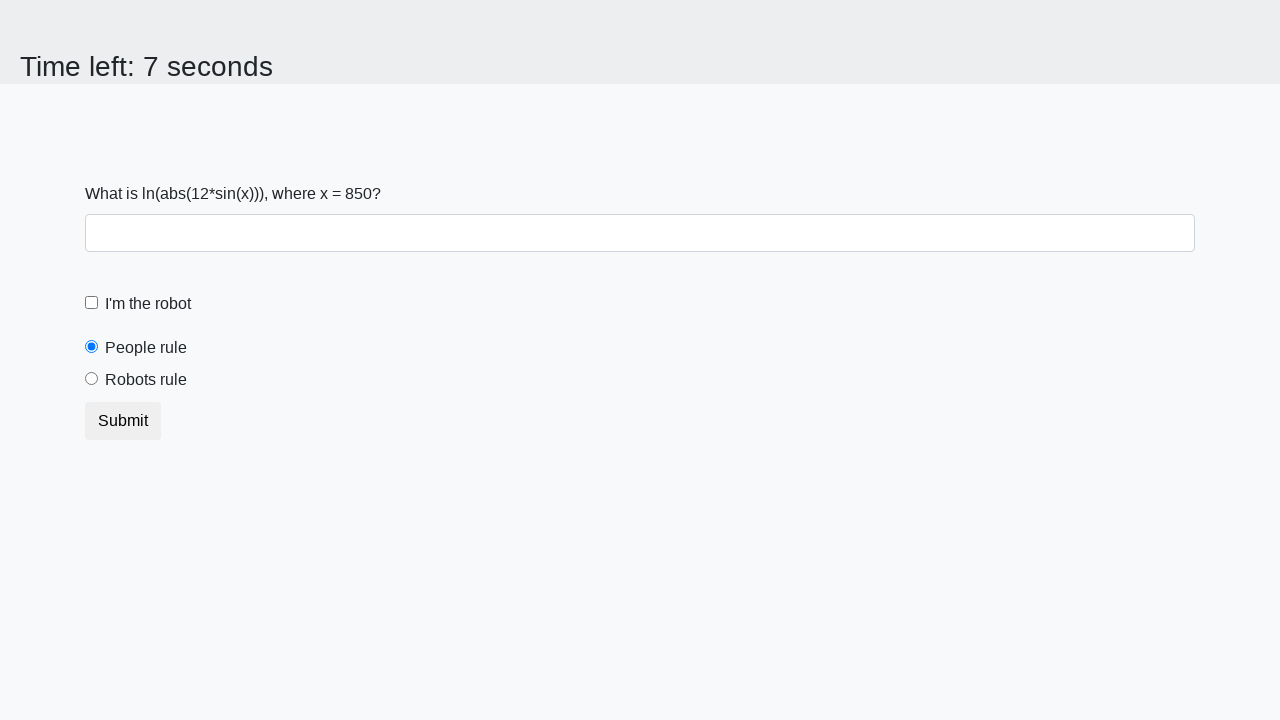

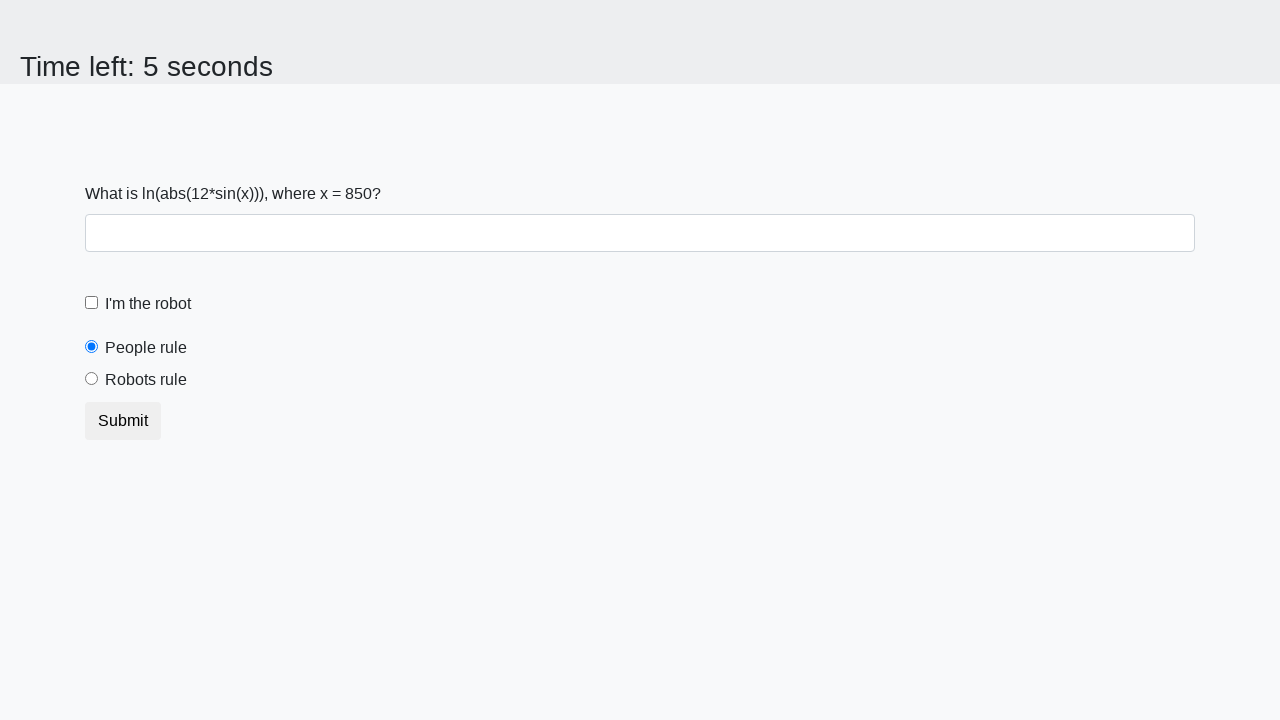